Tests radio button selection functionality by finding and clicking the "Impressive" radio button option

Starting URL: https://demoqa.com/radio-button

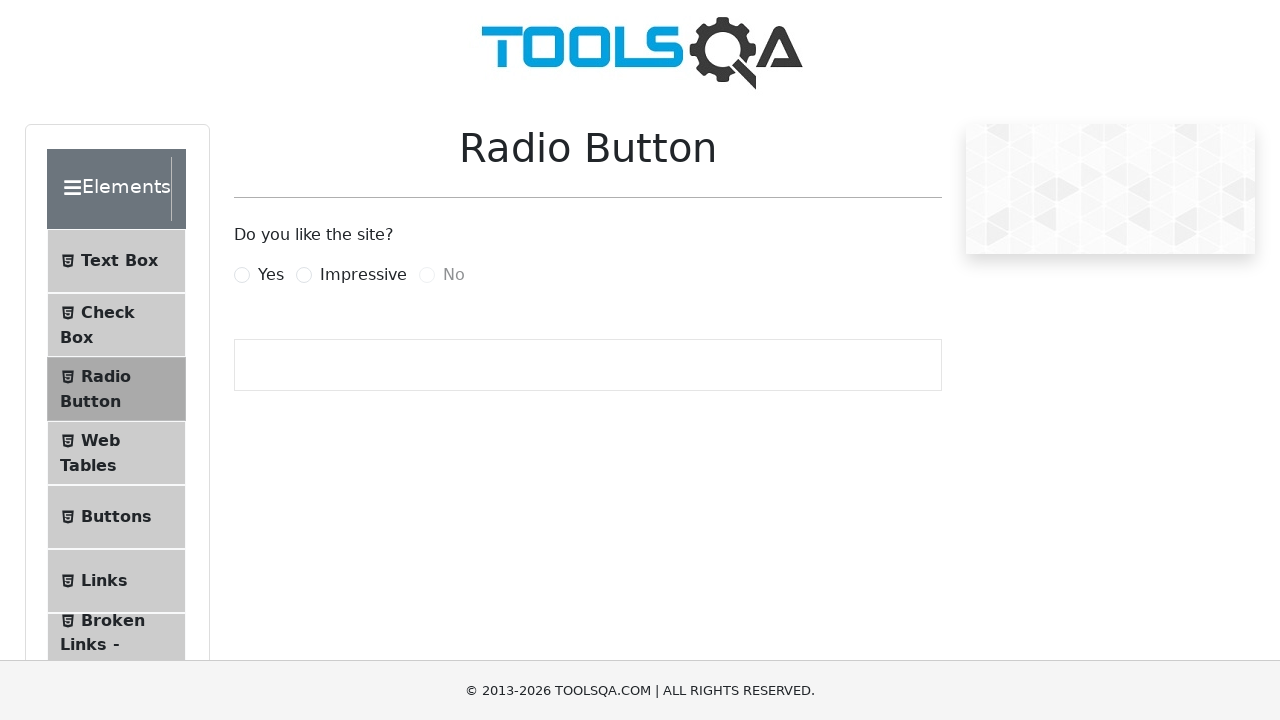

Located all radio button elements on the page
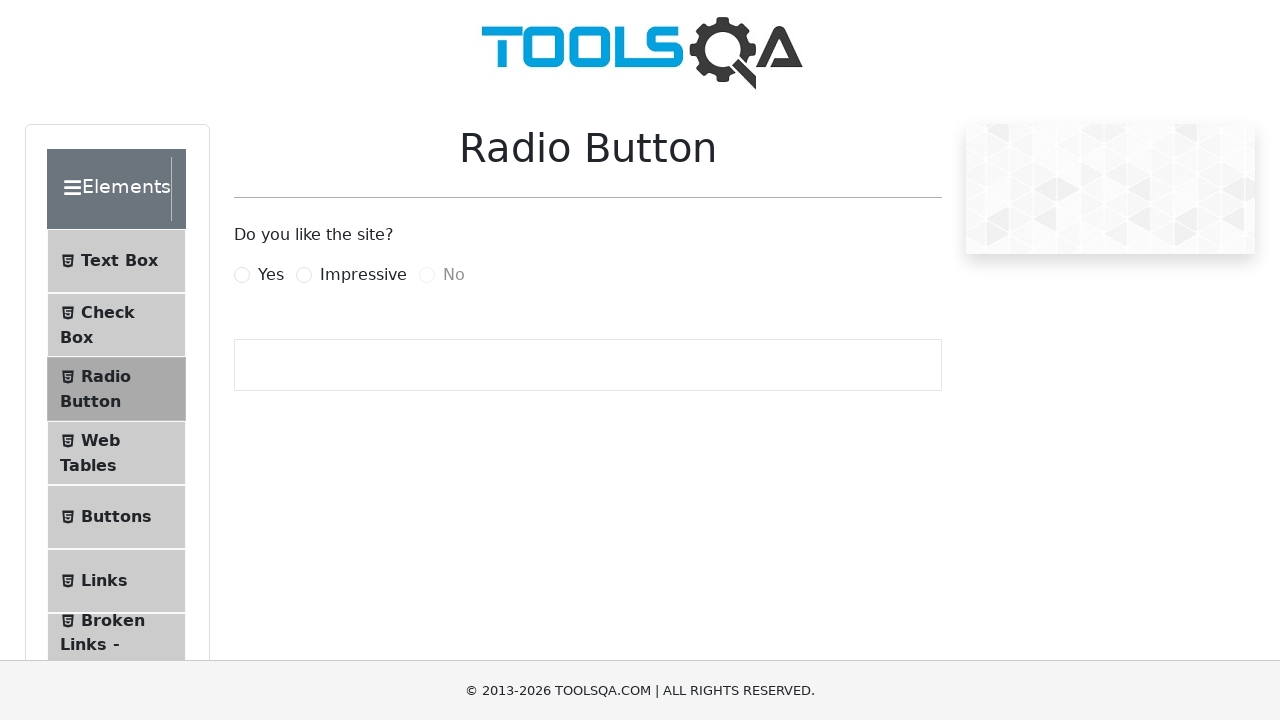

Retrieved radio button ID attribute: yesRadio
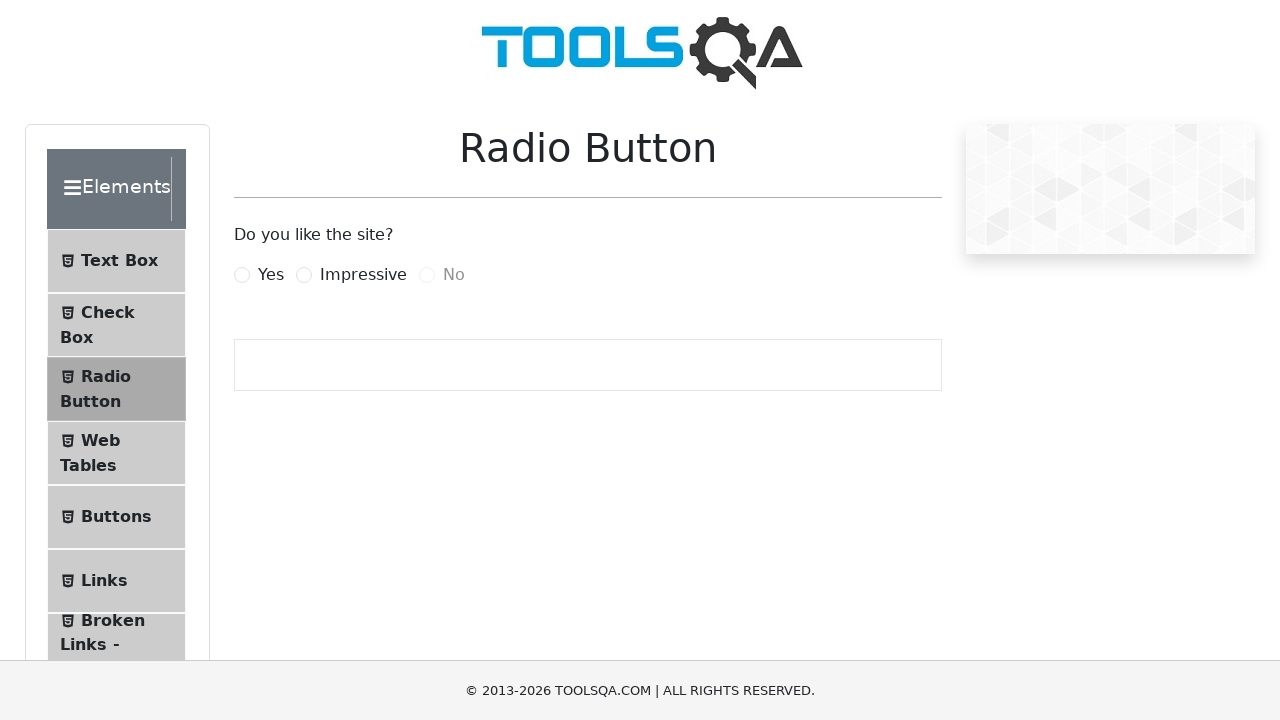

Retrieved radio button ID attribute: impressiveRadio
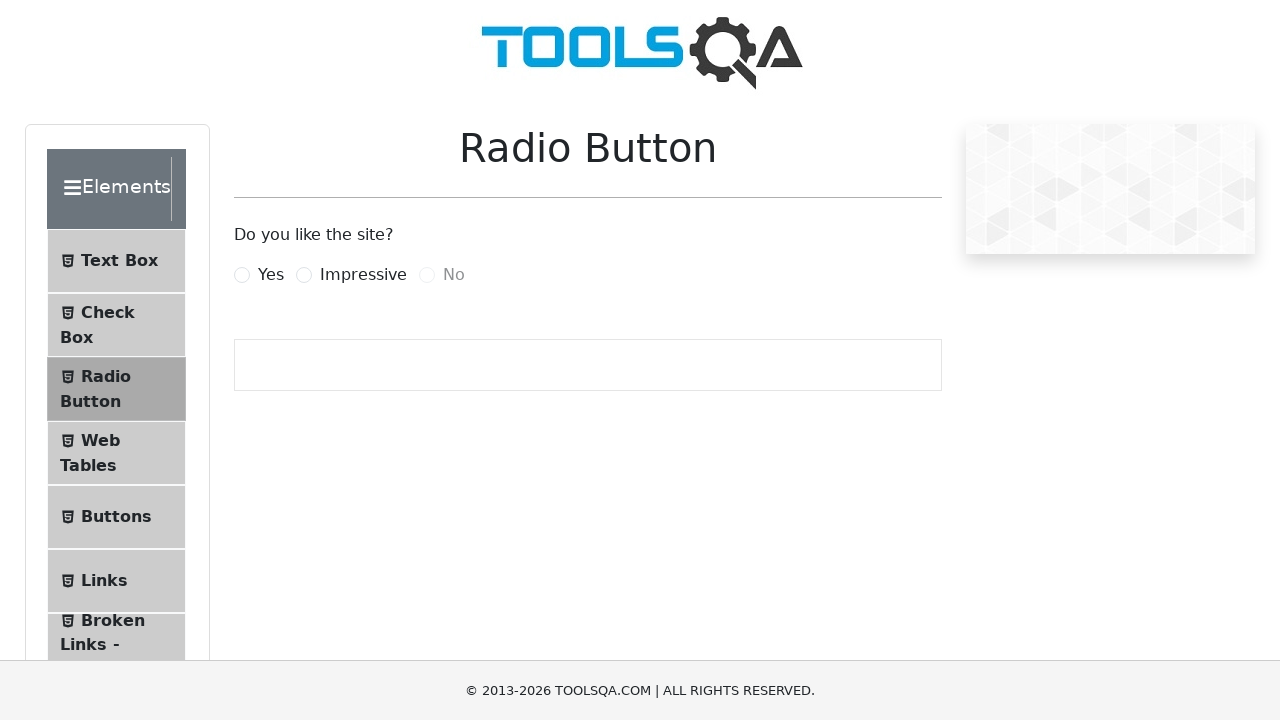

Clicked the 'Impressive' radio button at (304, 275) on input[type='radio'] >> nth=1
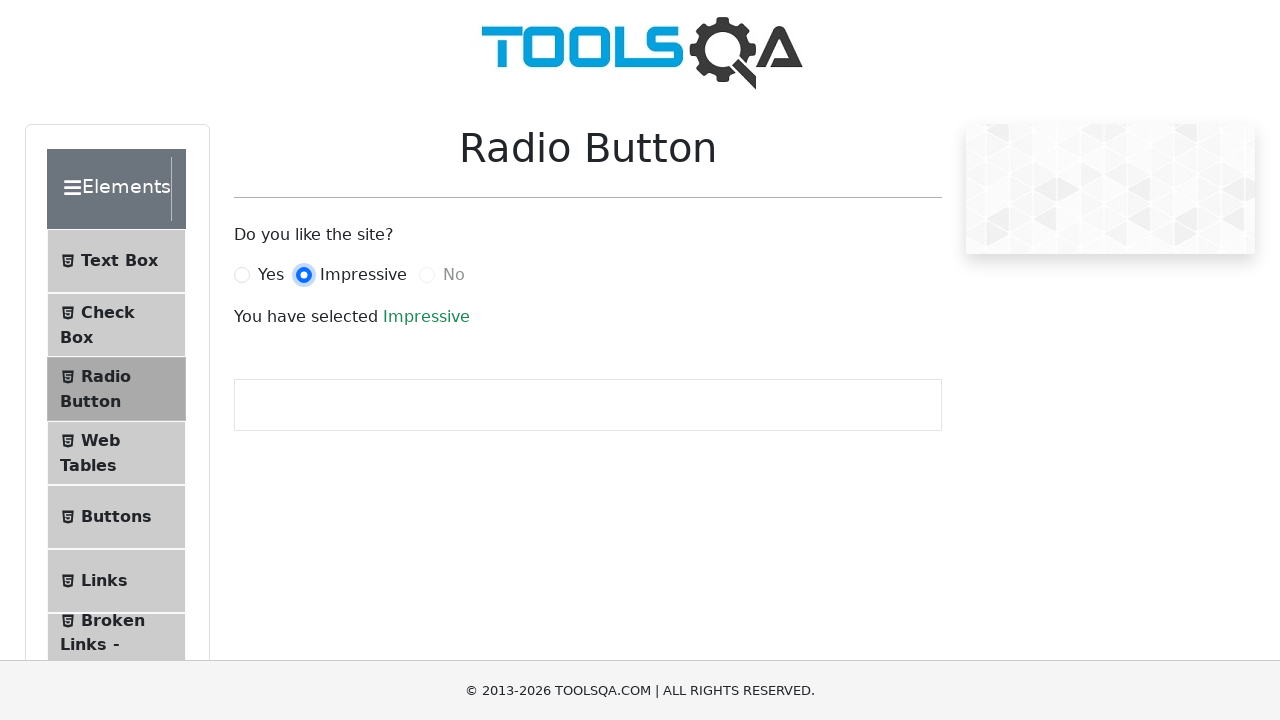

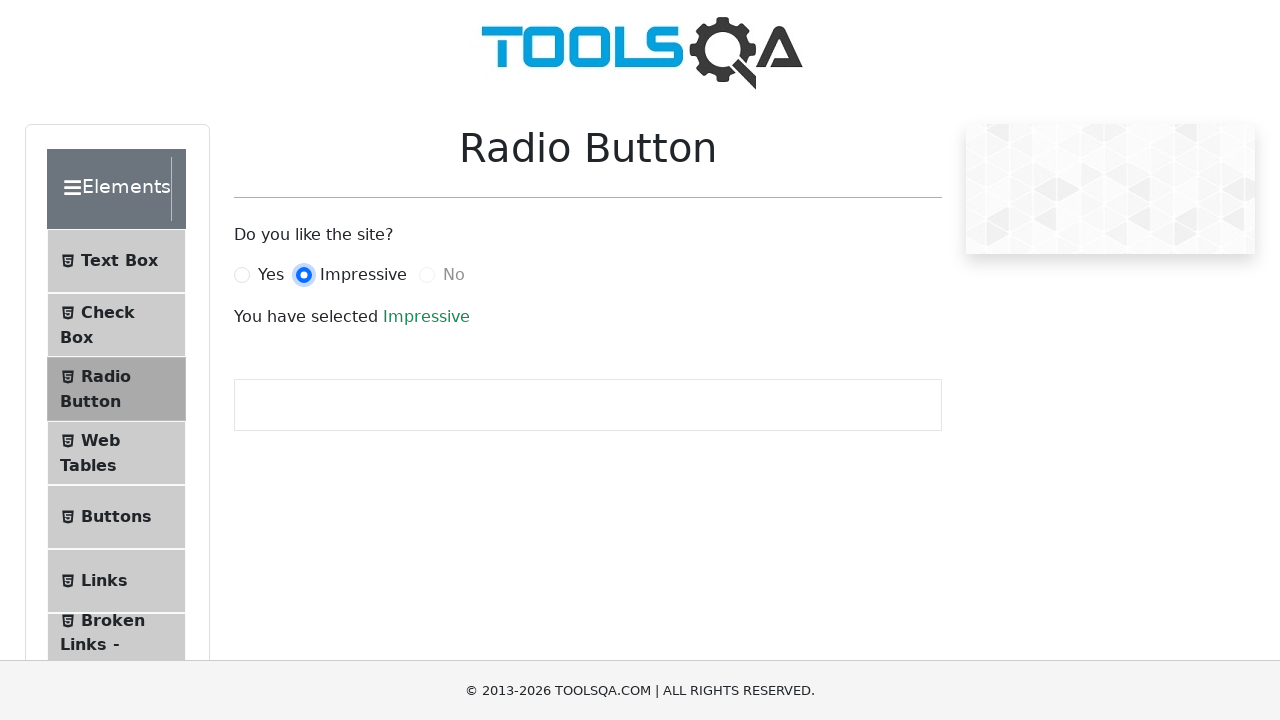